Tests the text box form on DemoQA by filling in full name, email, current address, and permanent address fields, then verifying the output displays the entered values correctly.

Starting URL: https://demoqa.com/text-box

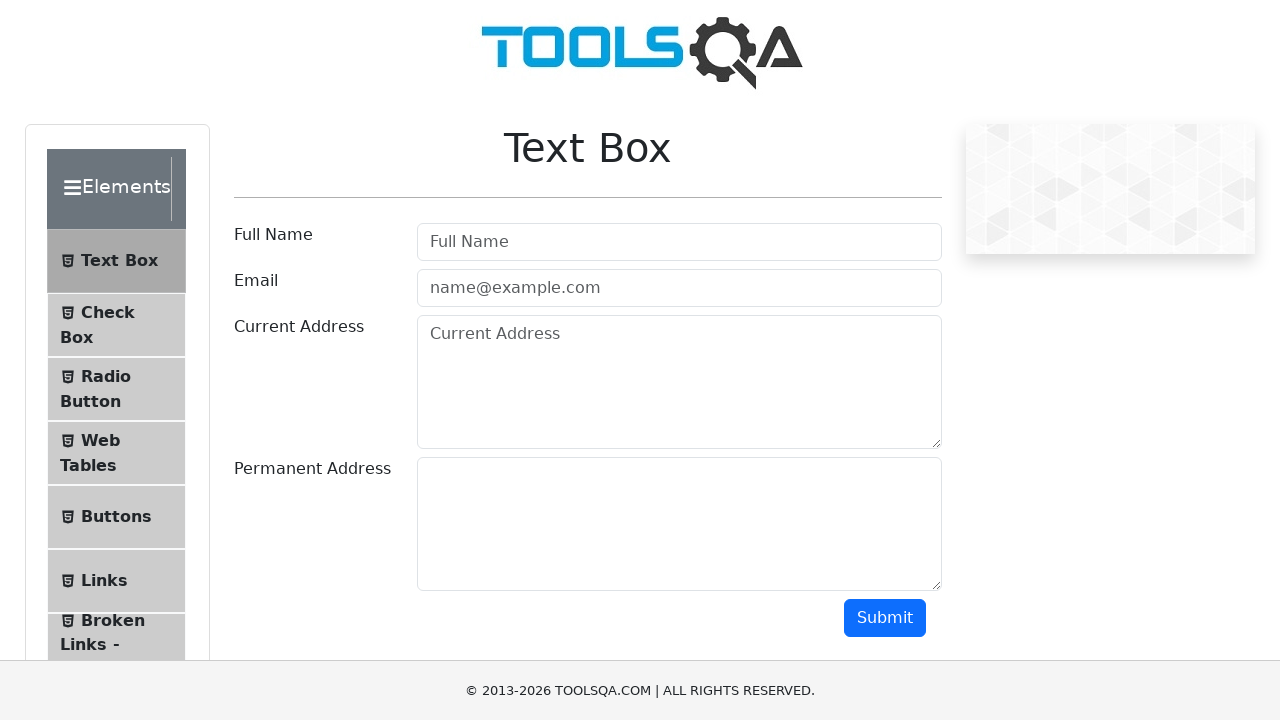

Filled Full Name field with 'John Anderson' on #userName
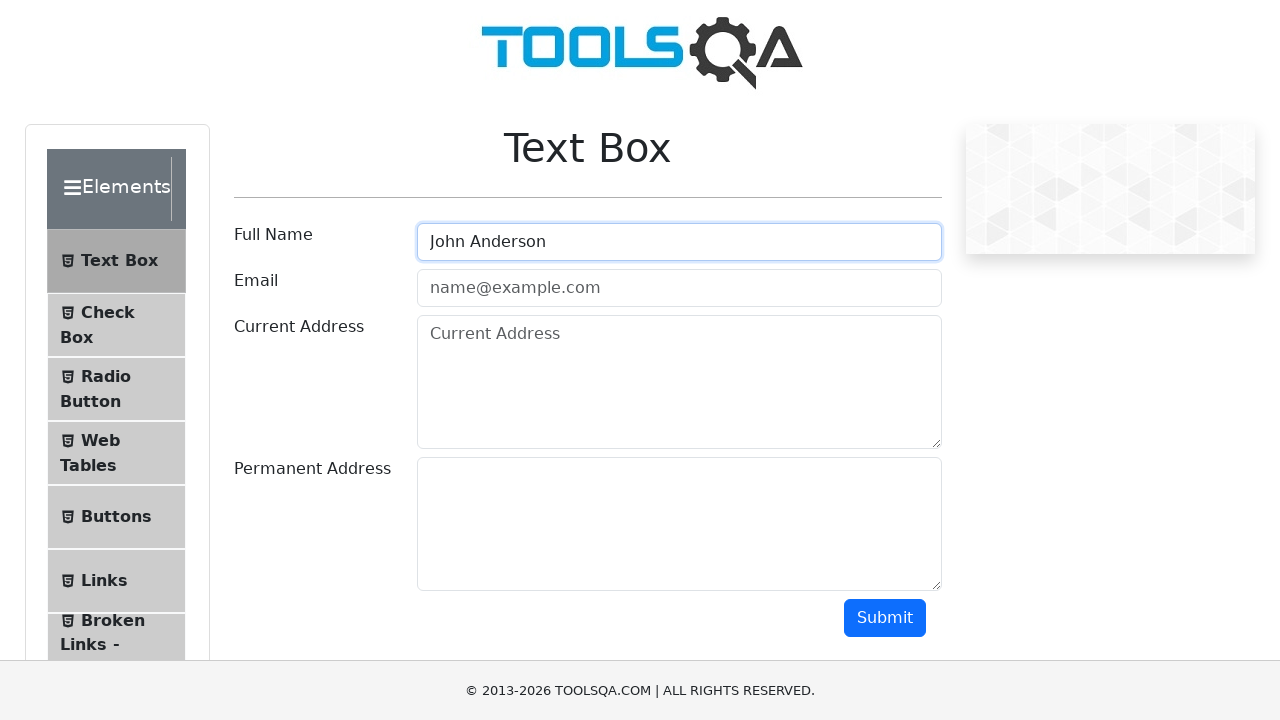

Filled Email field with 'john.anderson@testmail.com' on #userEmail
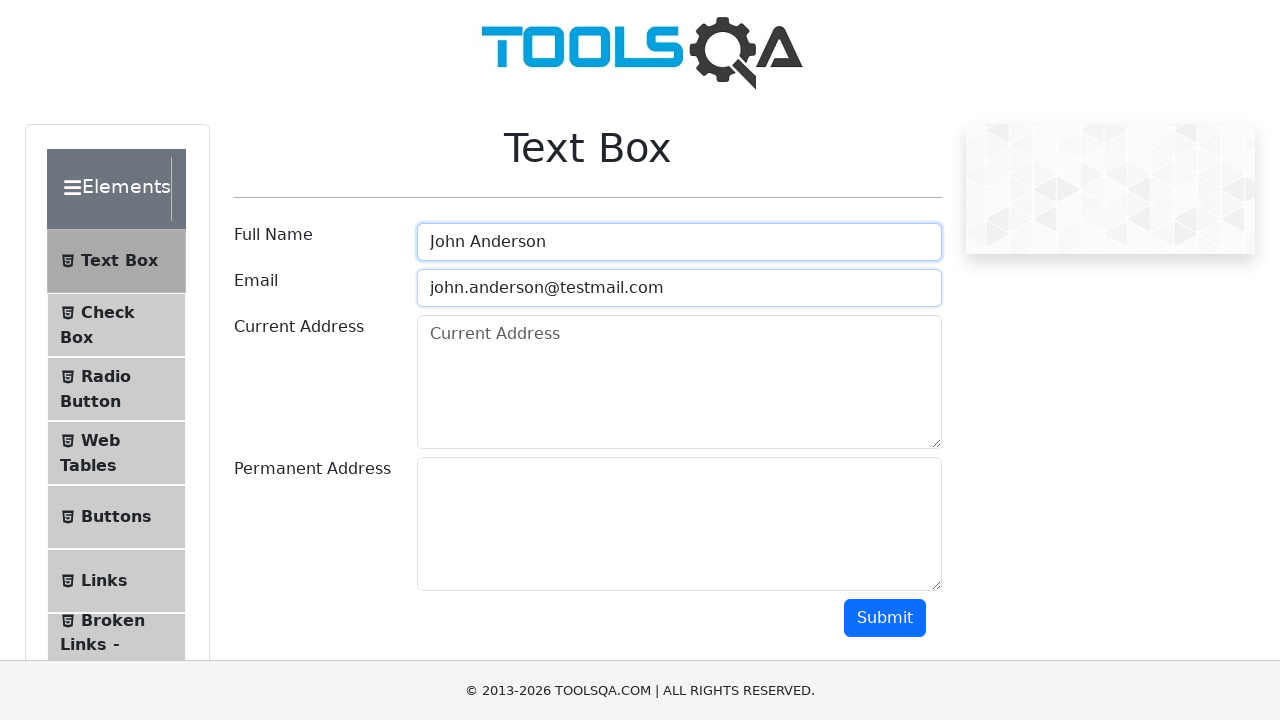

Filled Current Address field with '123 Main Street, New York, NY 10001' on #currentAddress
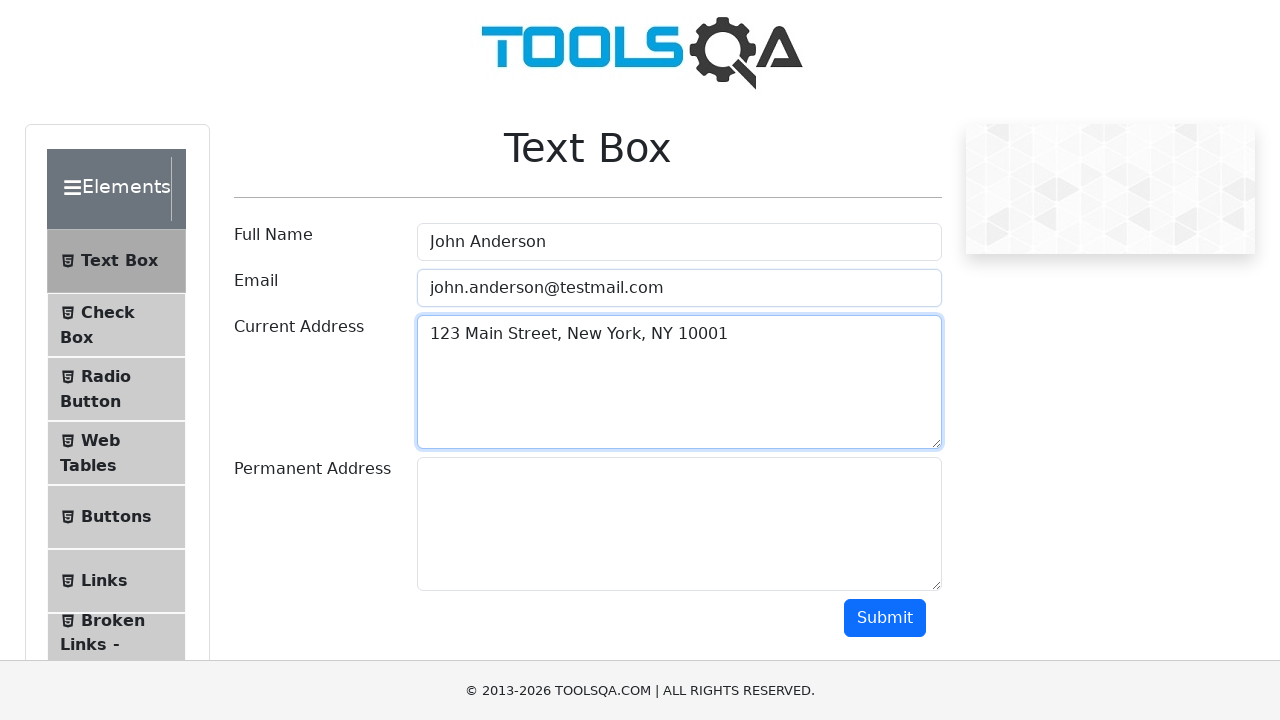

Filled Permanent Address field with '456 Oak Avenue, Los Angeles, CA 90001' on #permanentAddress
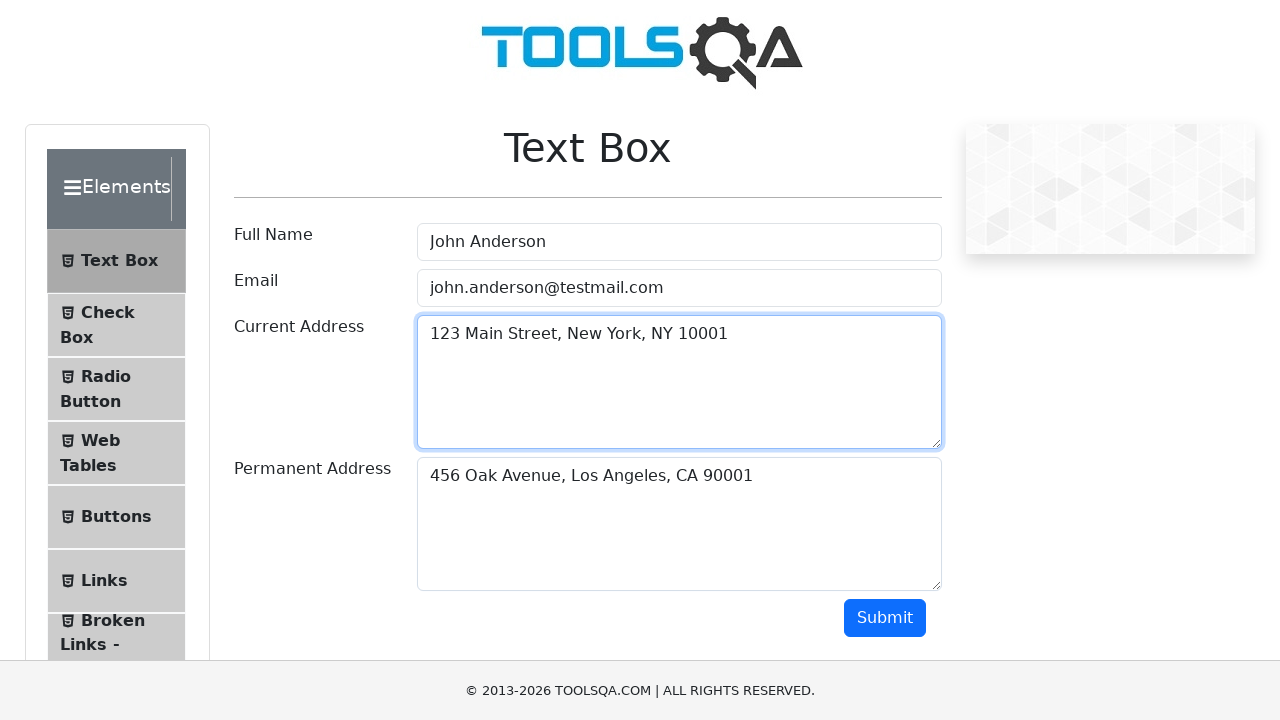

Clicked Submit button at (885, 618) on #submit
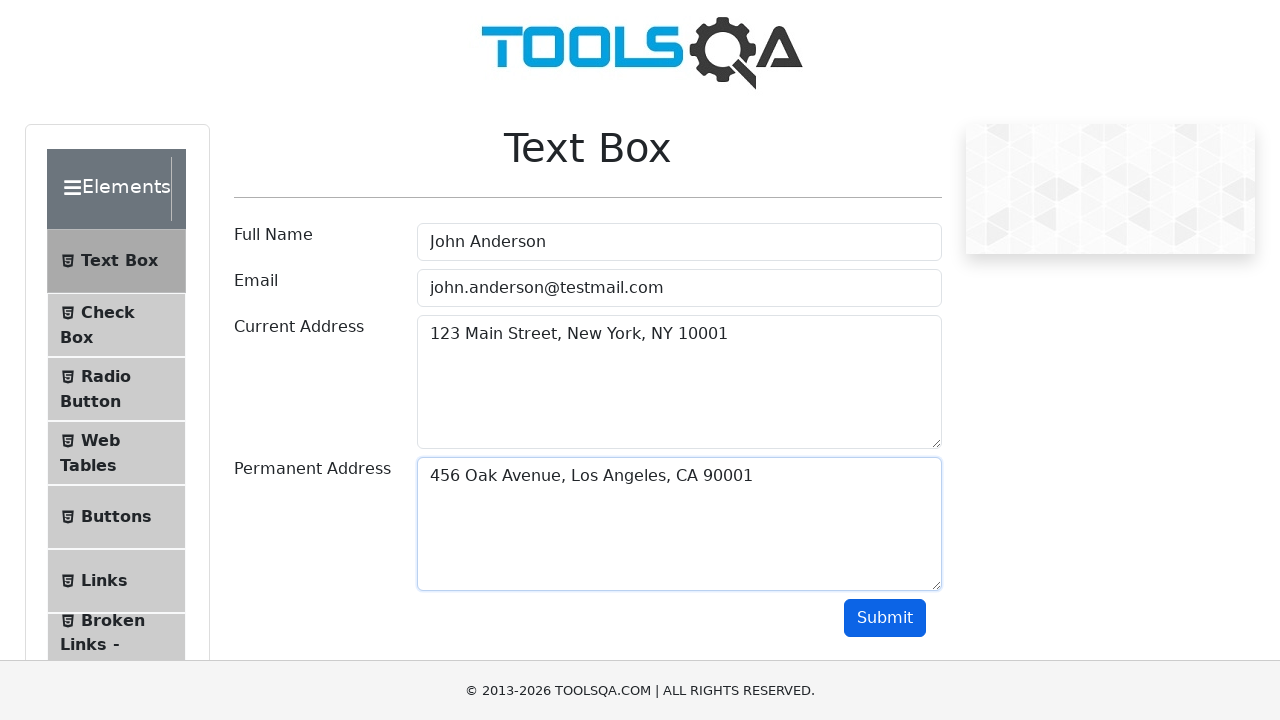

Output section loaded and visible
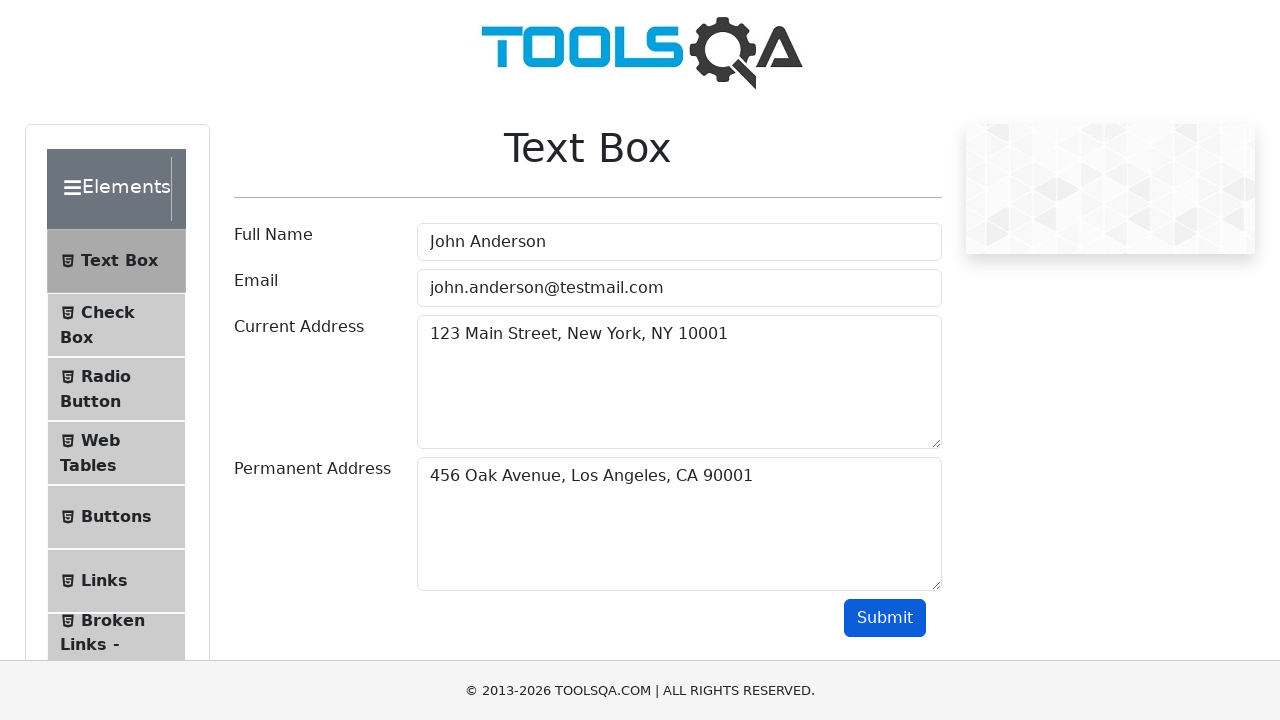

Retrieved output name value
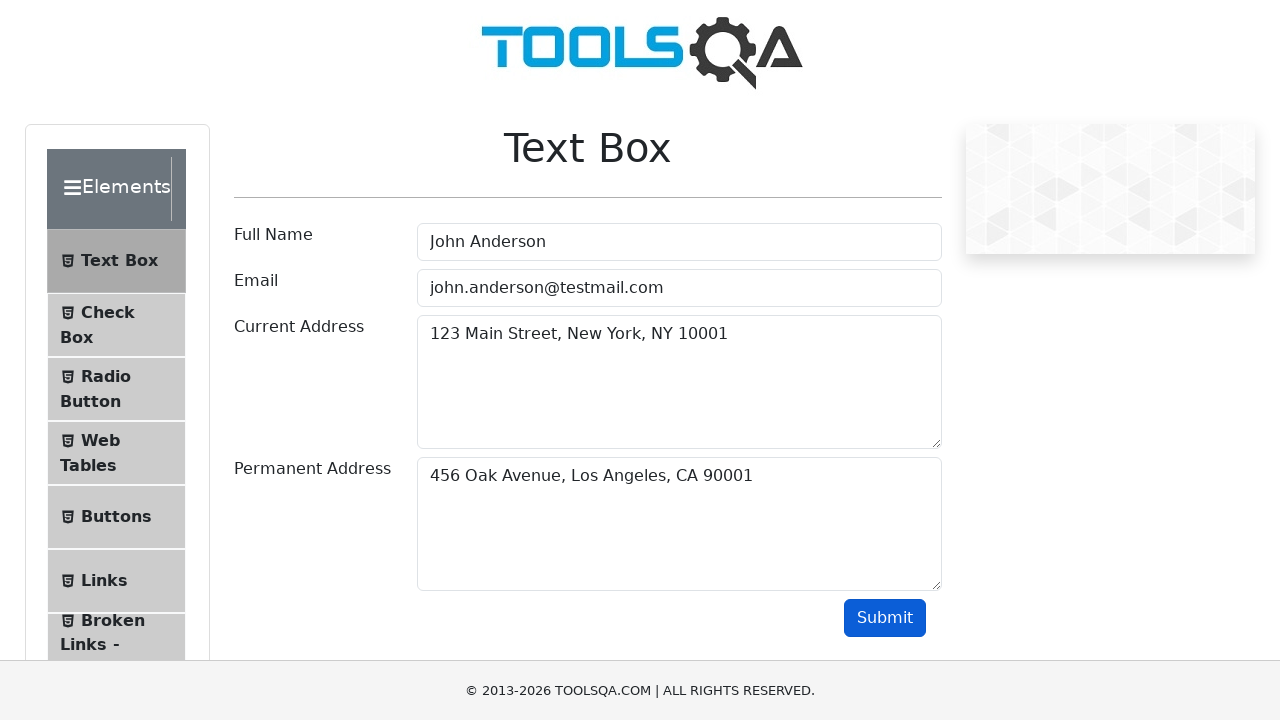

Retrieved output email value
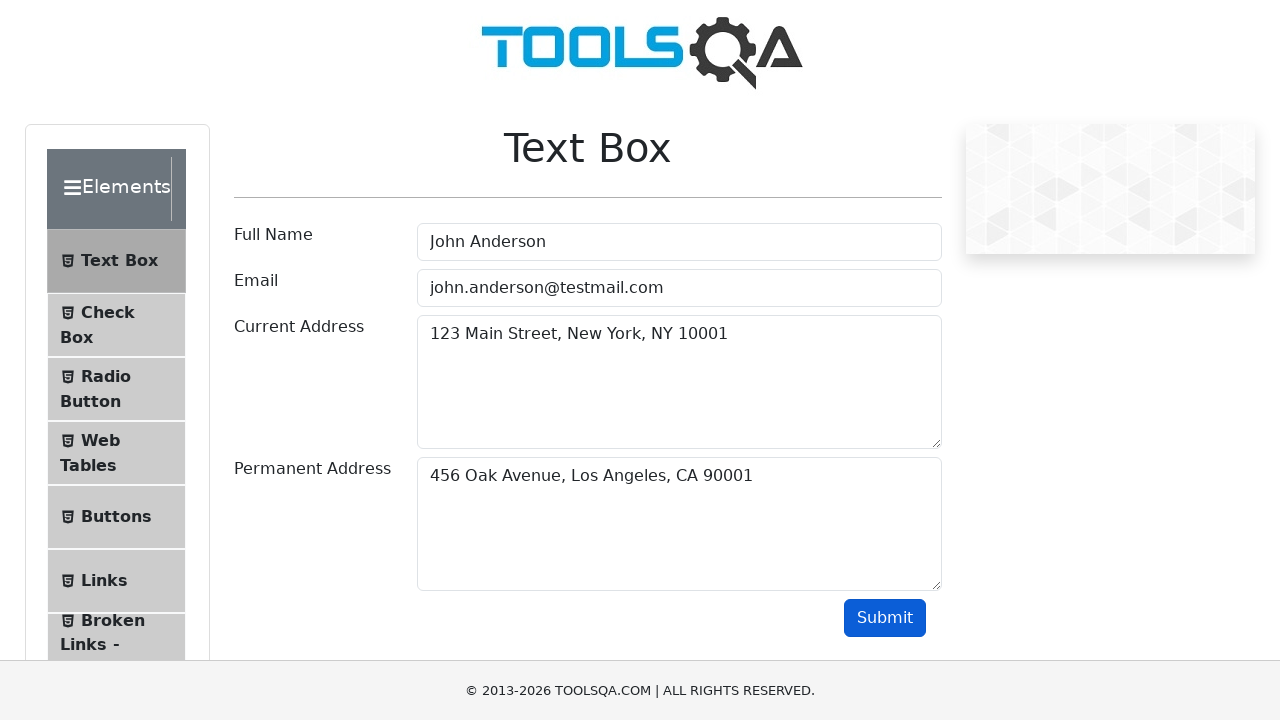

Retrieved output current address value
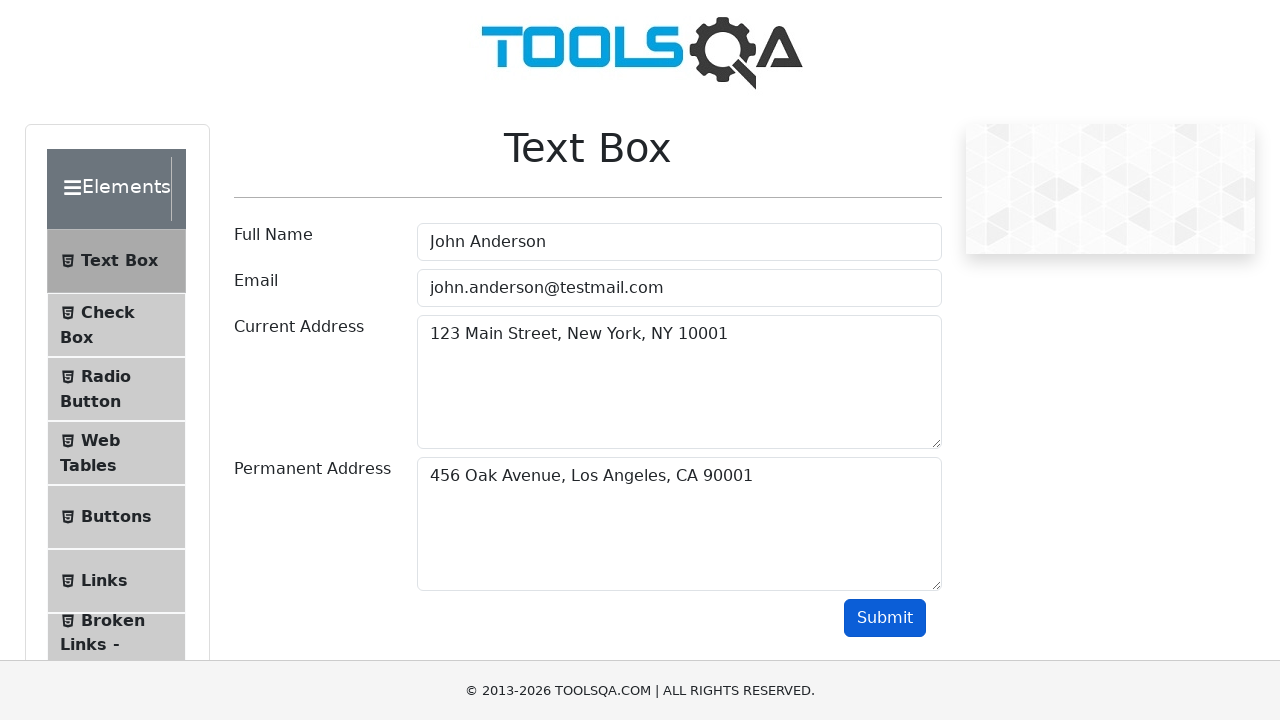

Retrieved output permanent address value
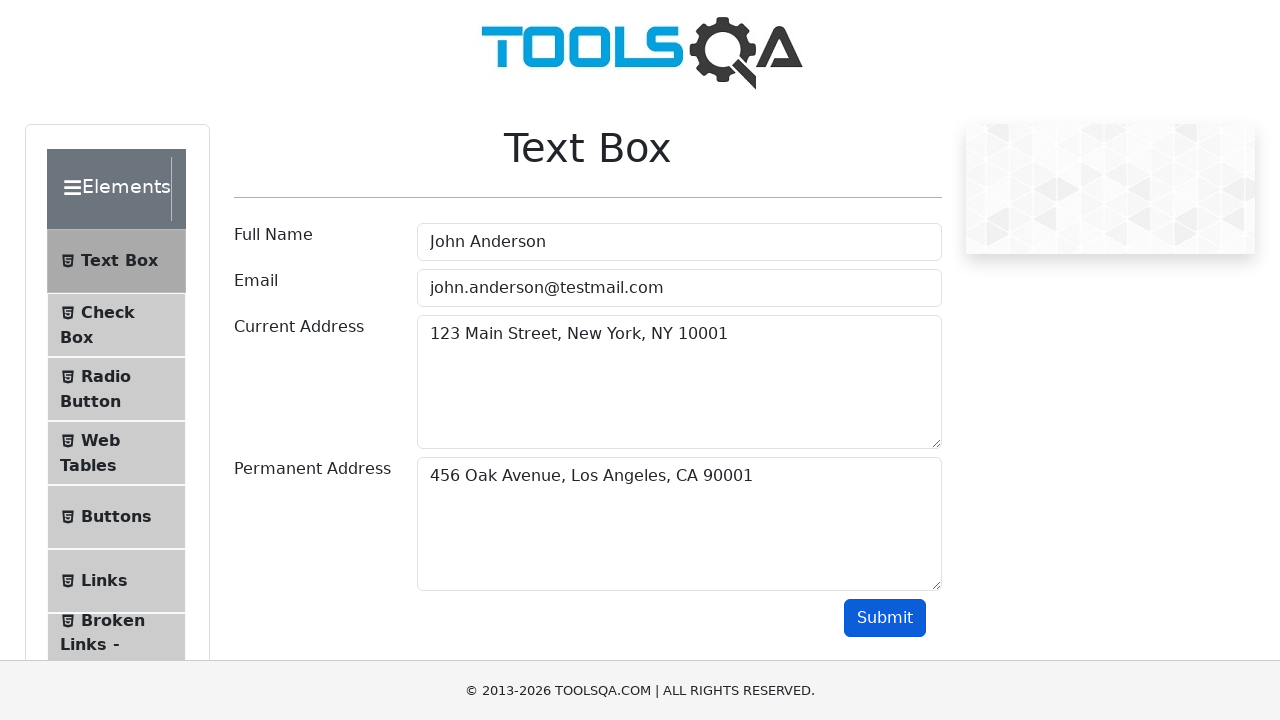

Verified 'John Anderson' is present in output name
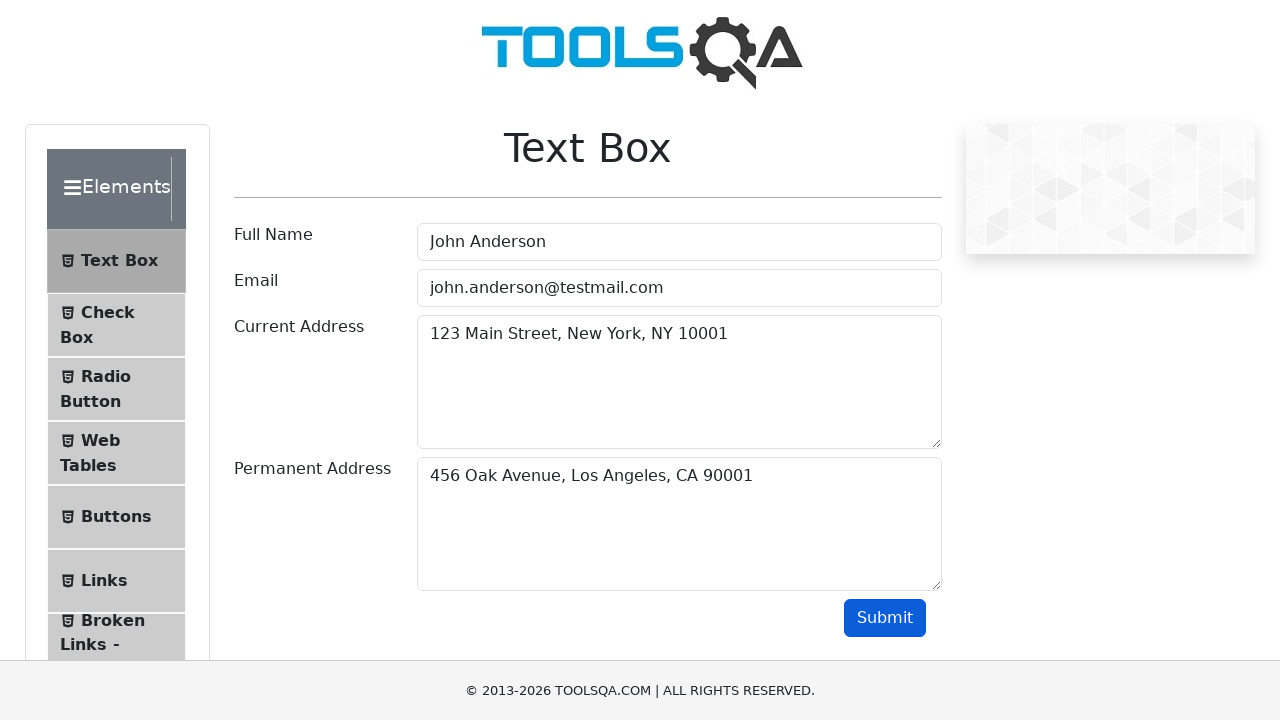

Verified 'john.anderson@testmail.com' is present in output email
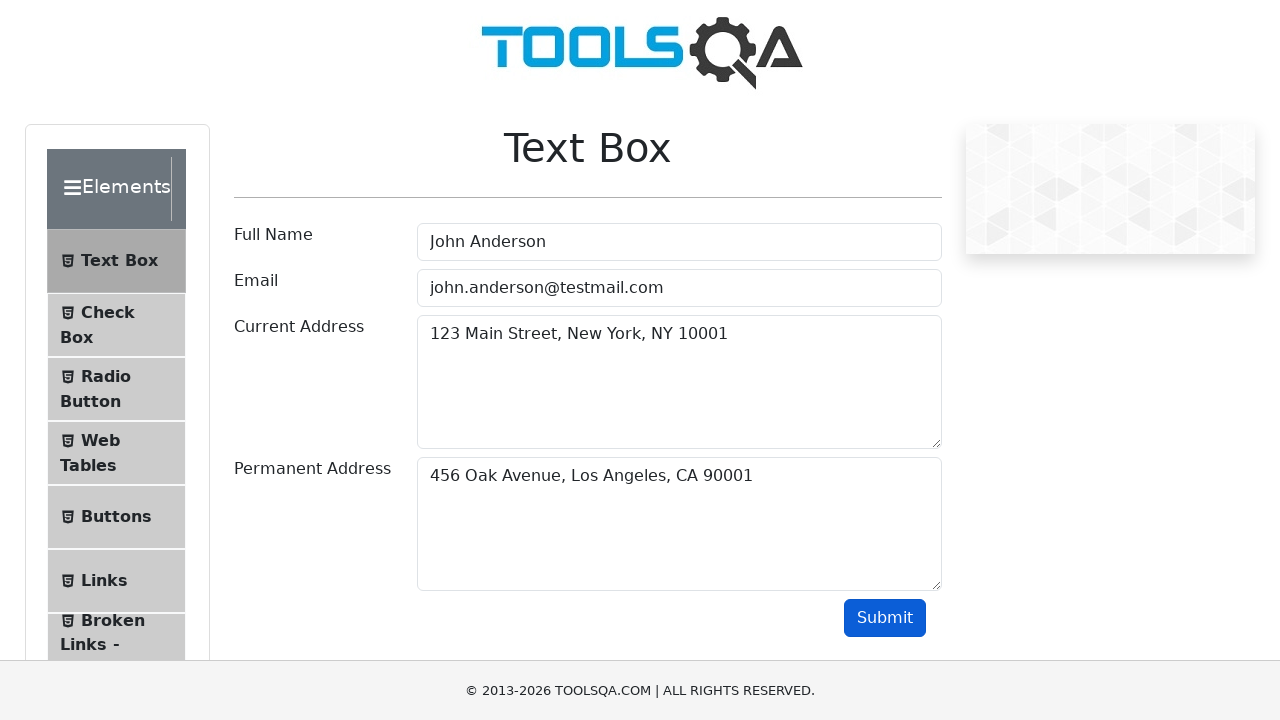

Verified '123 Main Street, New York, NY 10001' is present in output current address
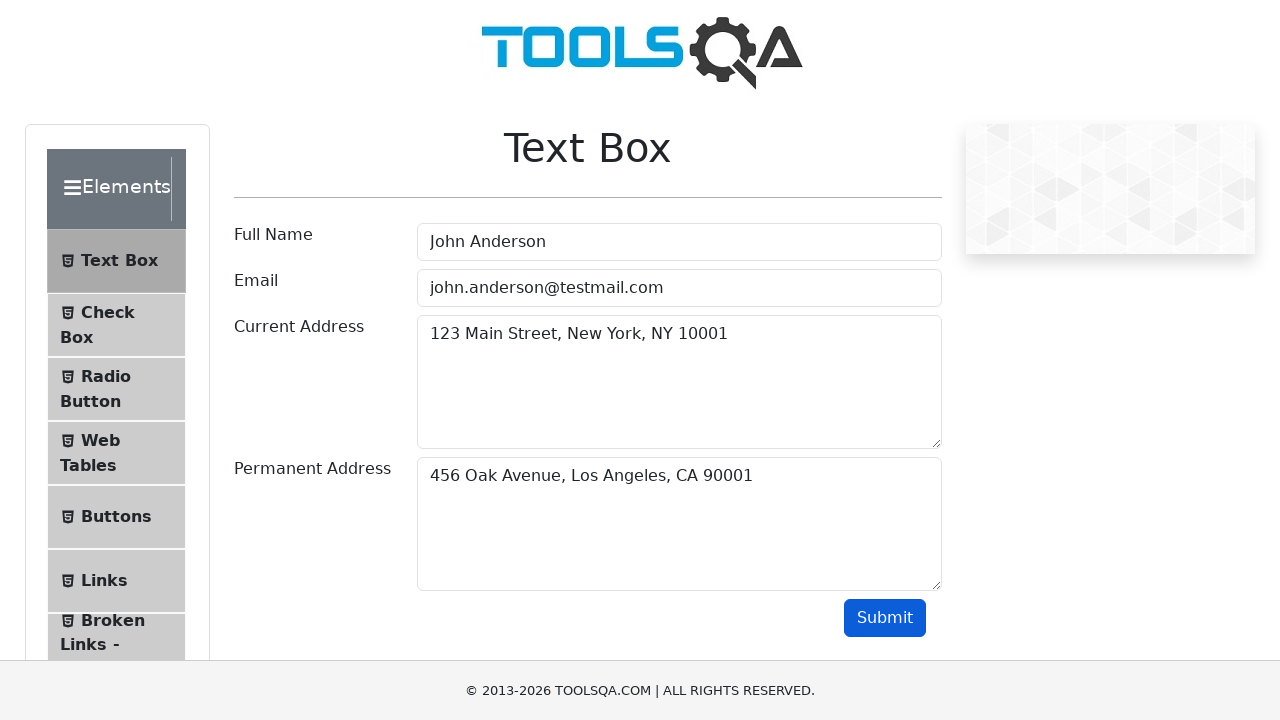

Verified '456 Oak Avenue, Los Angeles, CA 90001' is present in output permanent address
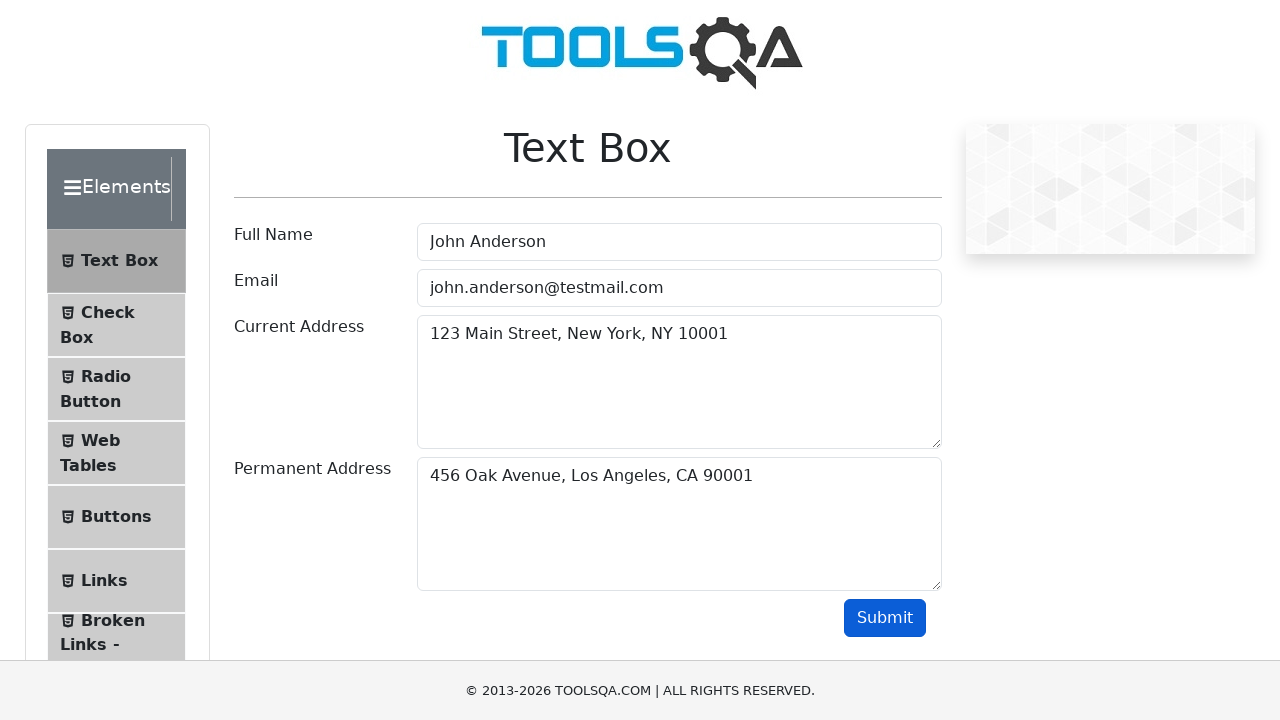

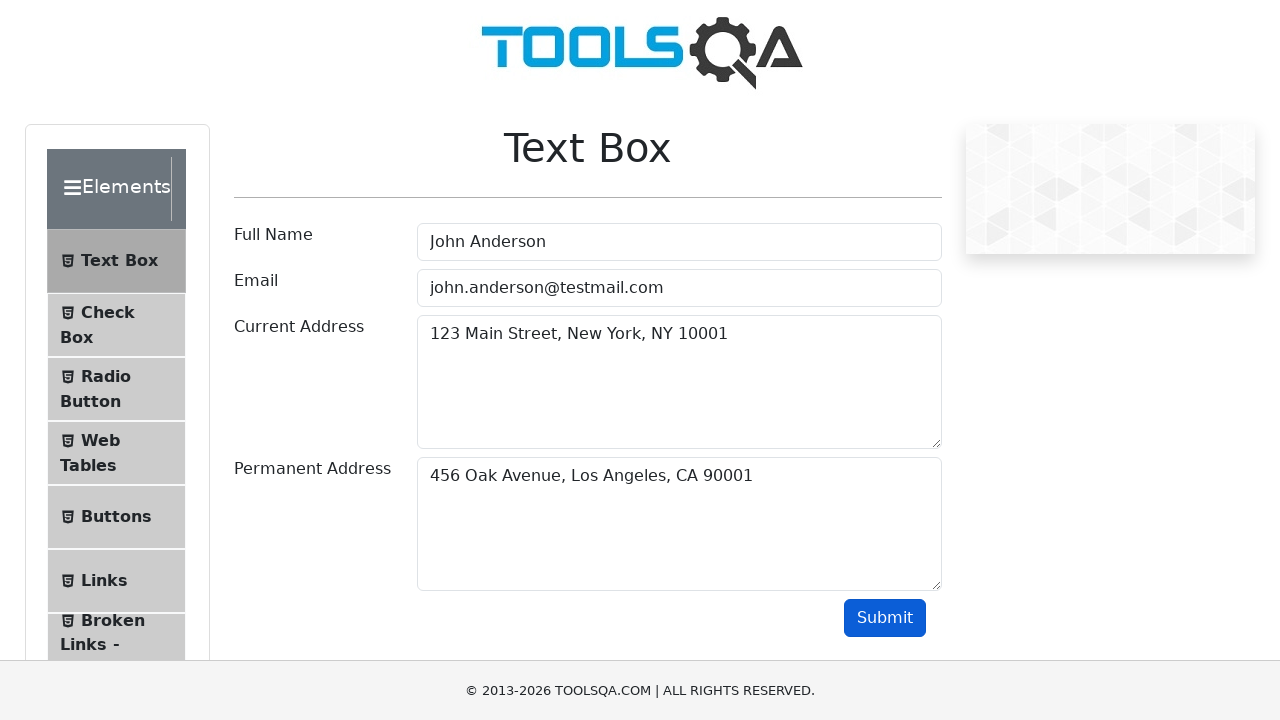